Navigates to Flipkart homepage and verifies the page loads by checking the page title and URL

Starting URL: https://www.flipkart.com/

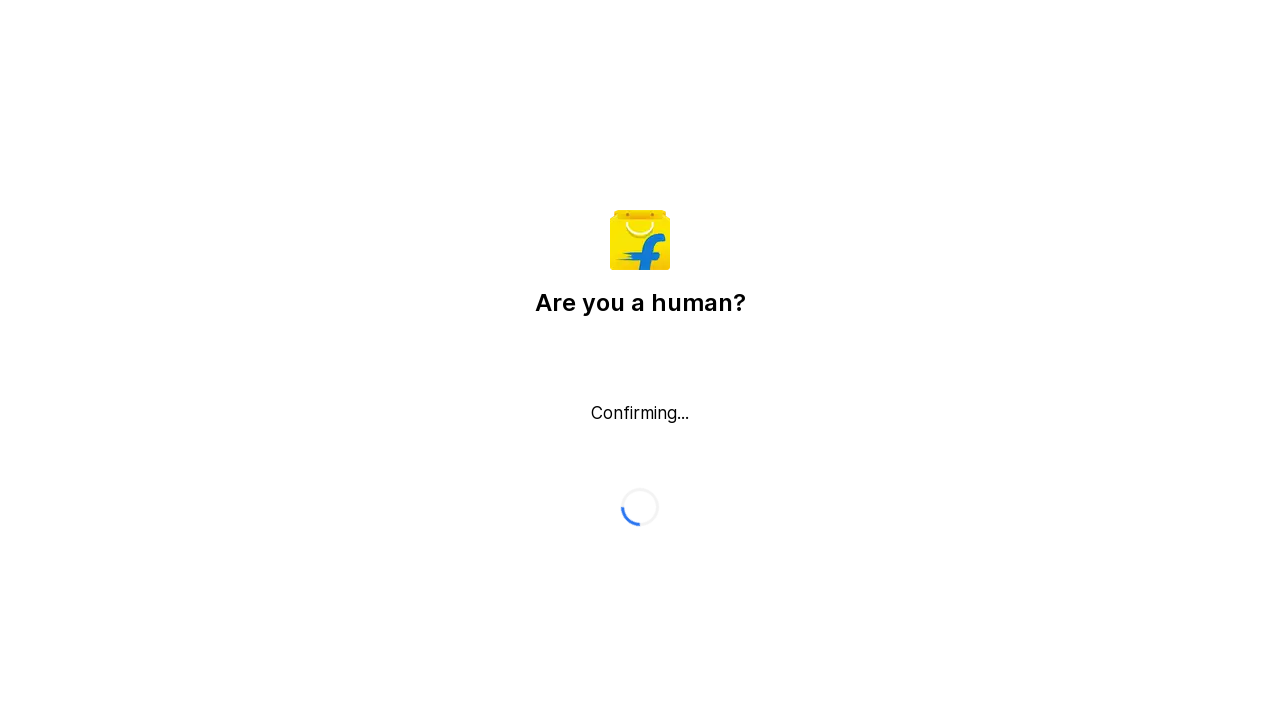

Waited for page to reach domcontentloaded state
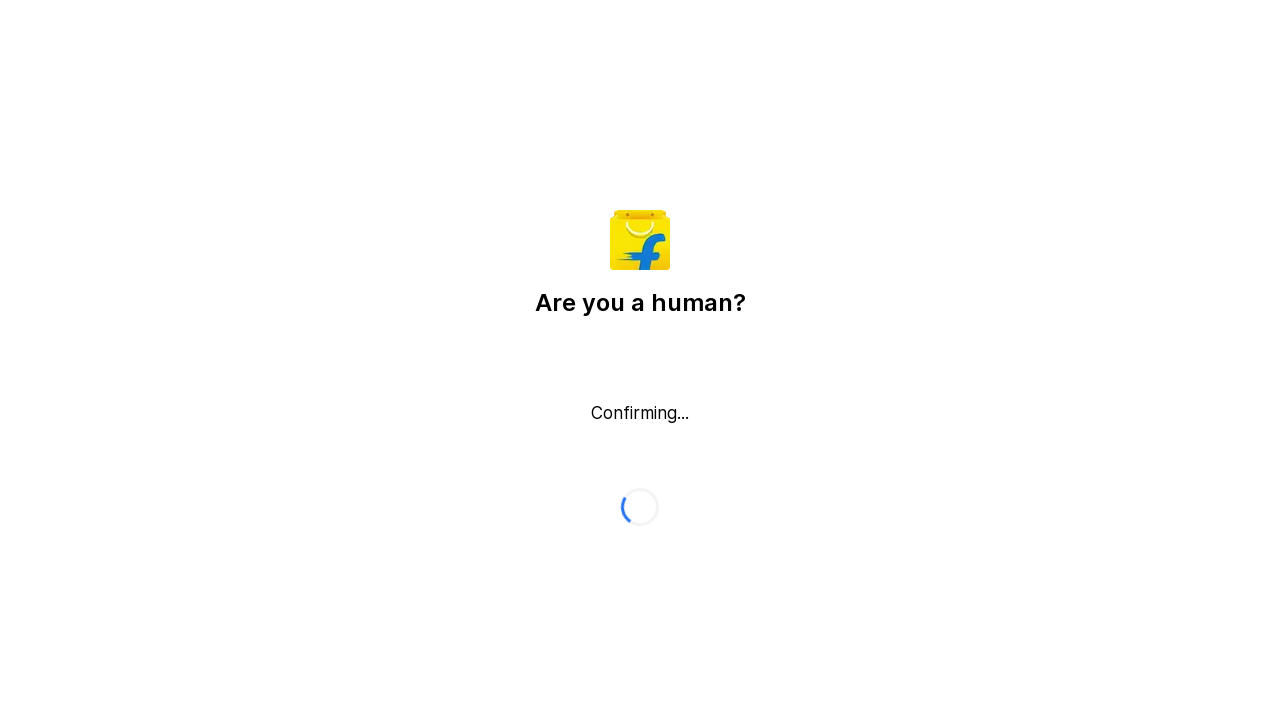

Retrieved page title
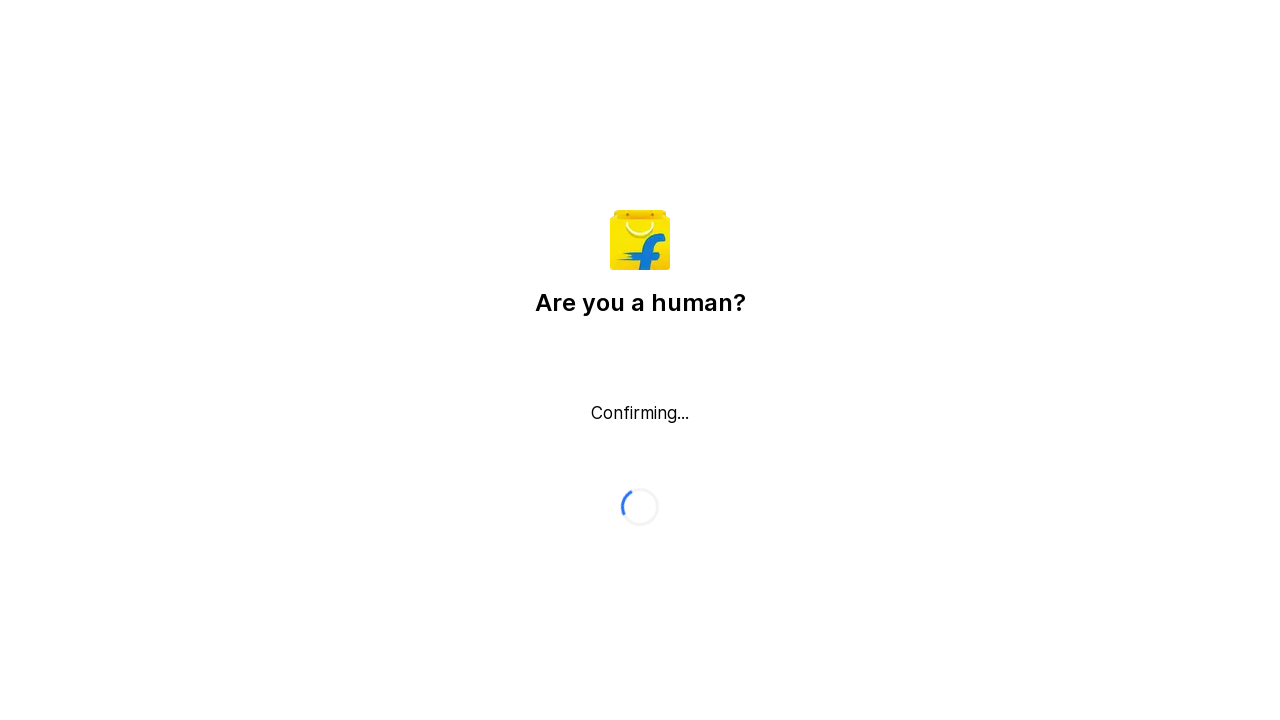

Asserted page title is not empty
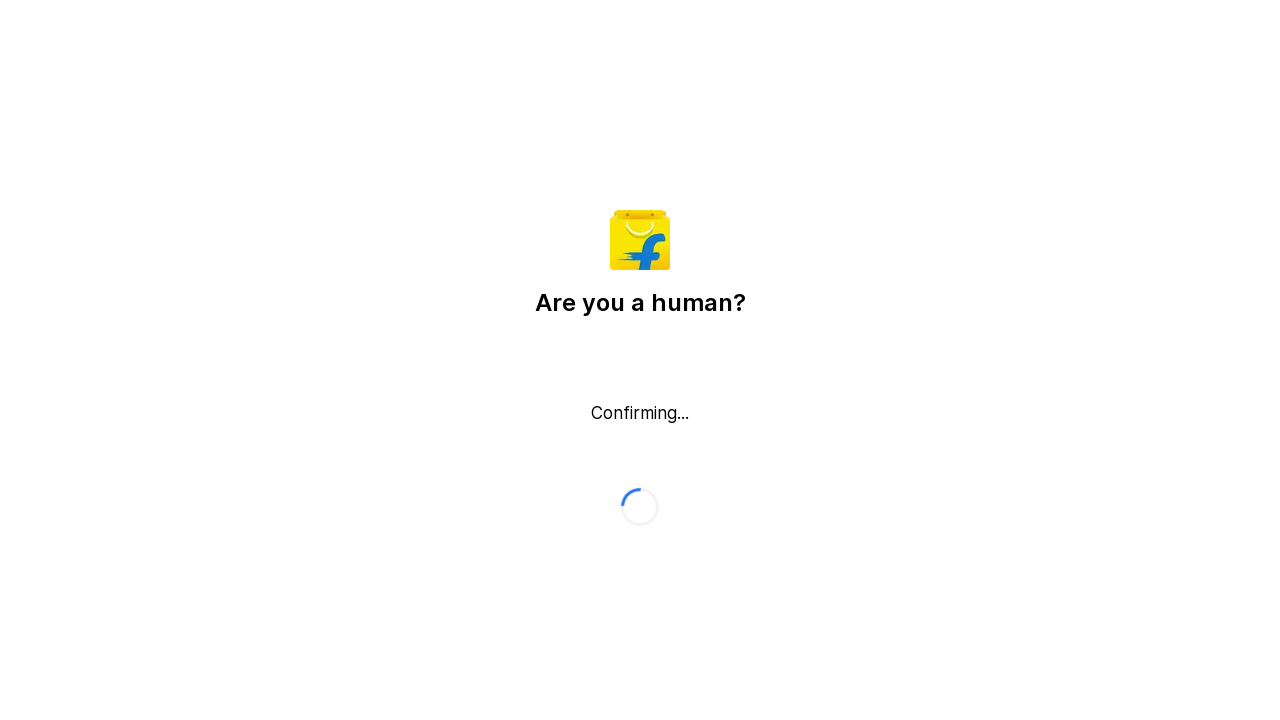

Retrieved current page URL
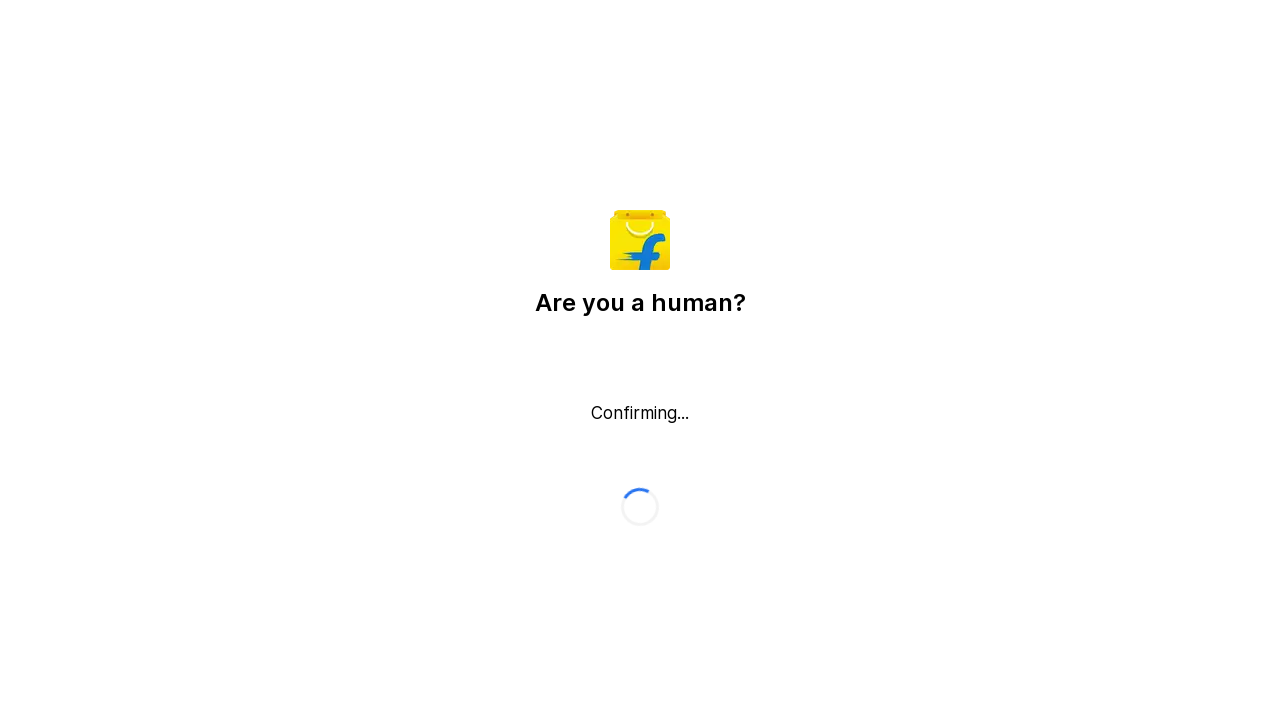

Asserted current URL contains 'flipkart.com'
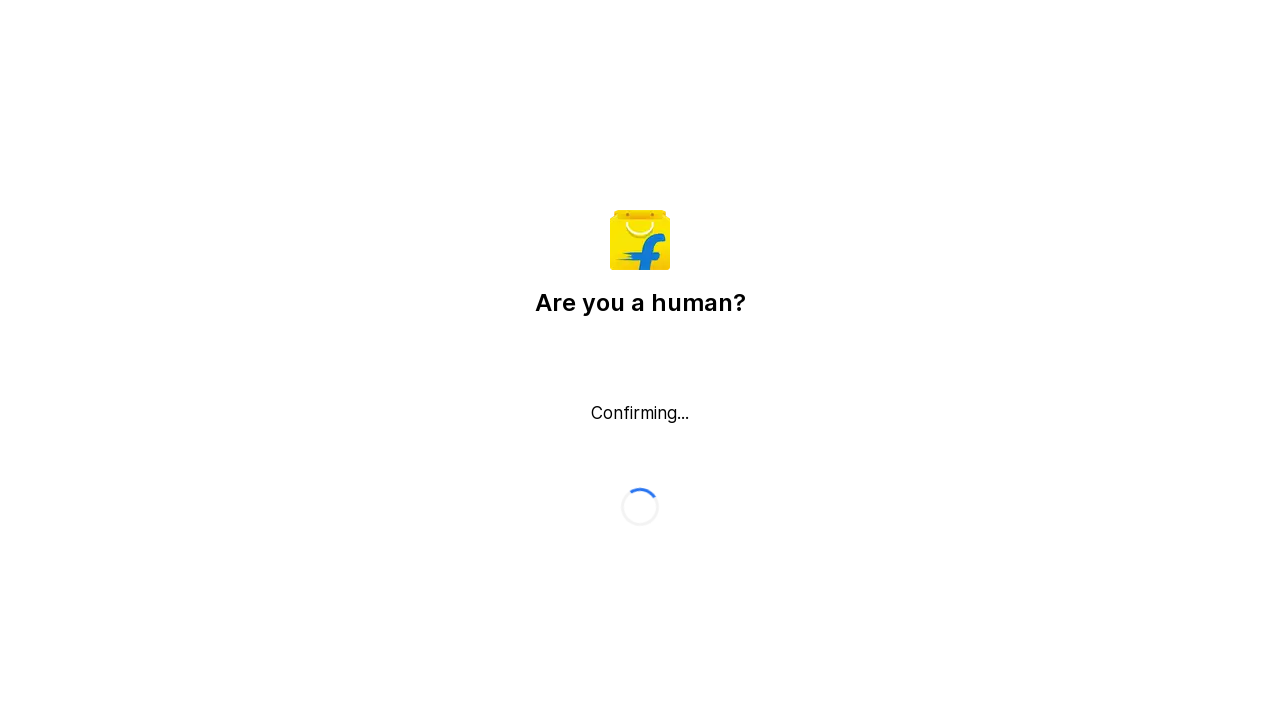

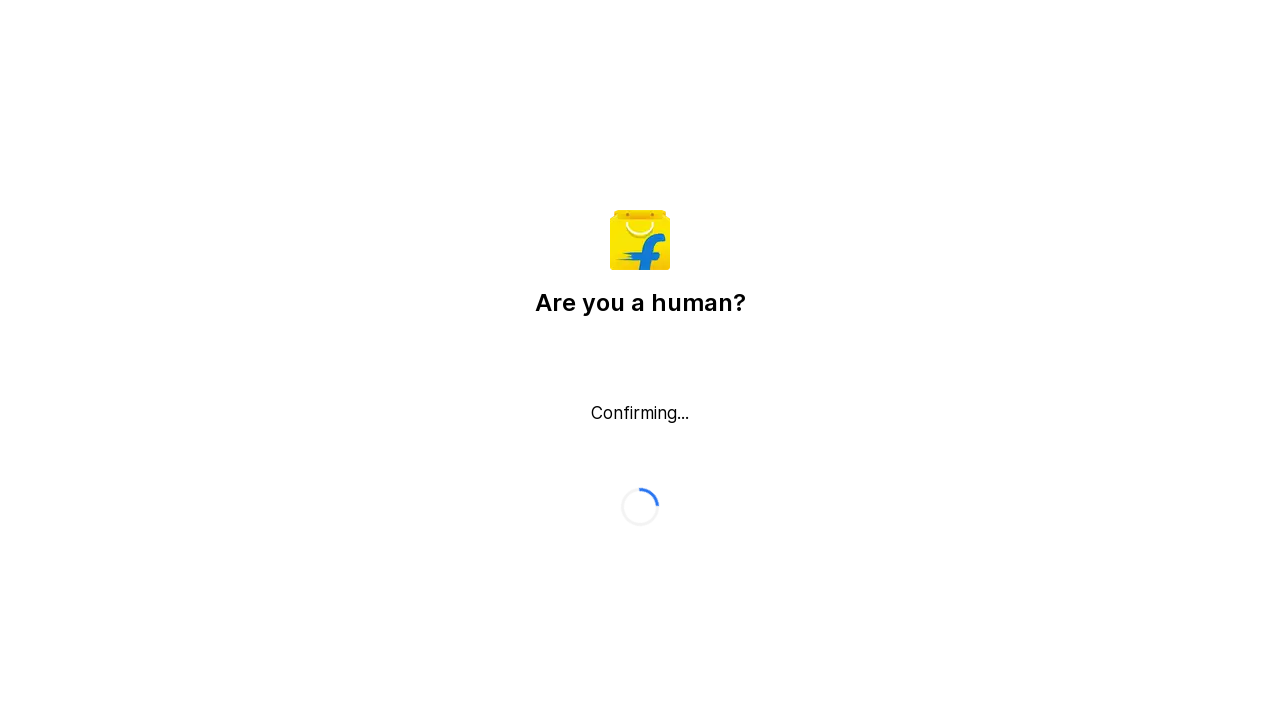